Tests window handling by clicking a link that opens a new window and verifying content in both windows

Starting URL: https://the-internet.herokuapp.com/windows

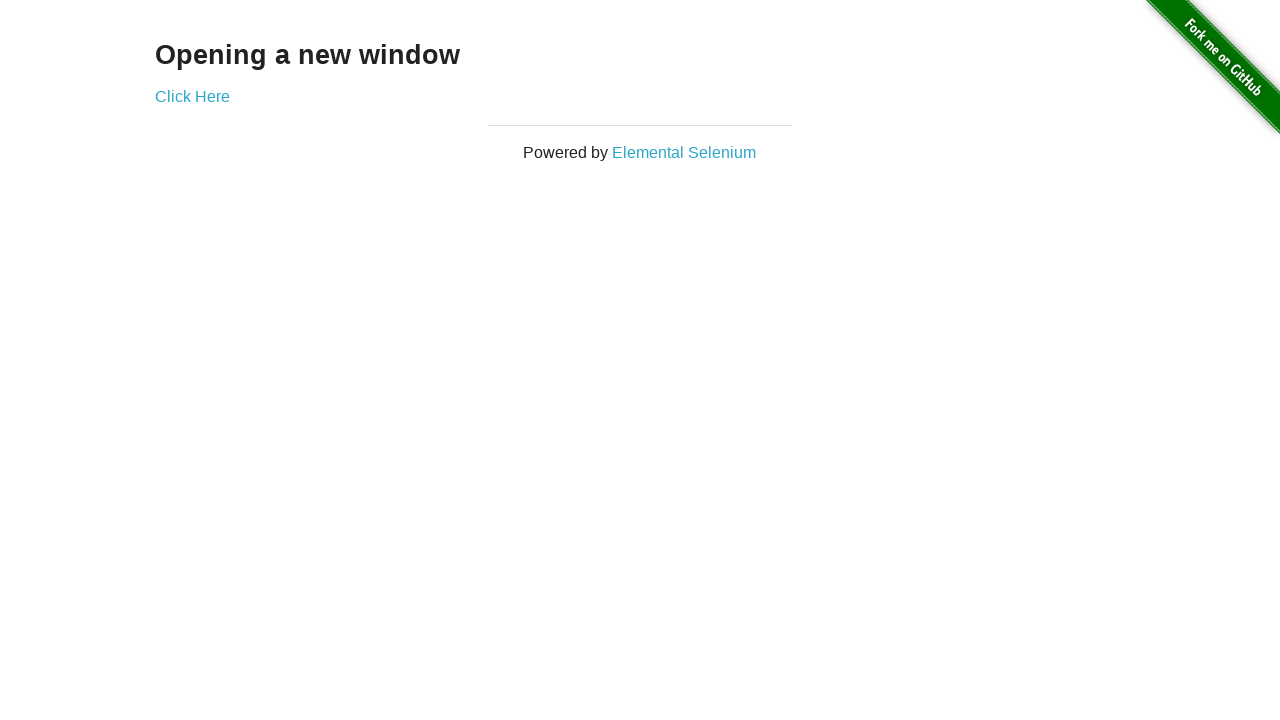

Clicked 'Click Here' link to open new window at (192, 96) on text=Click Here
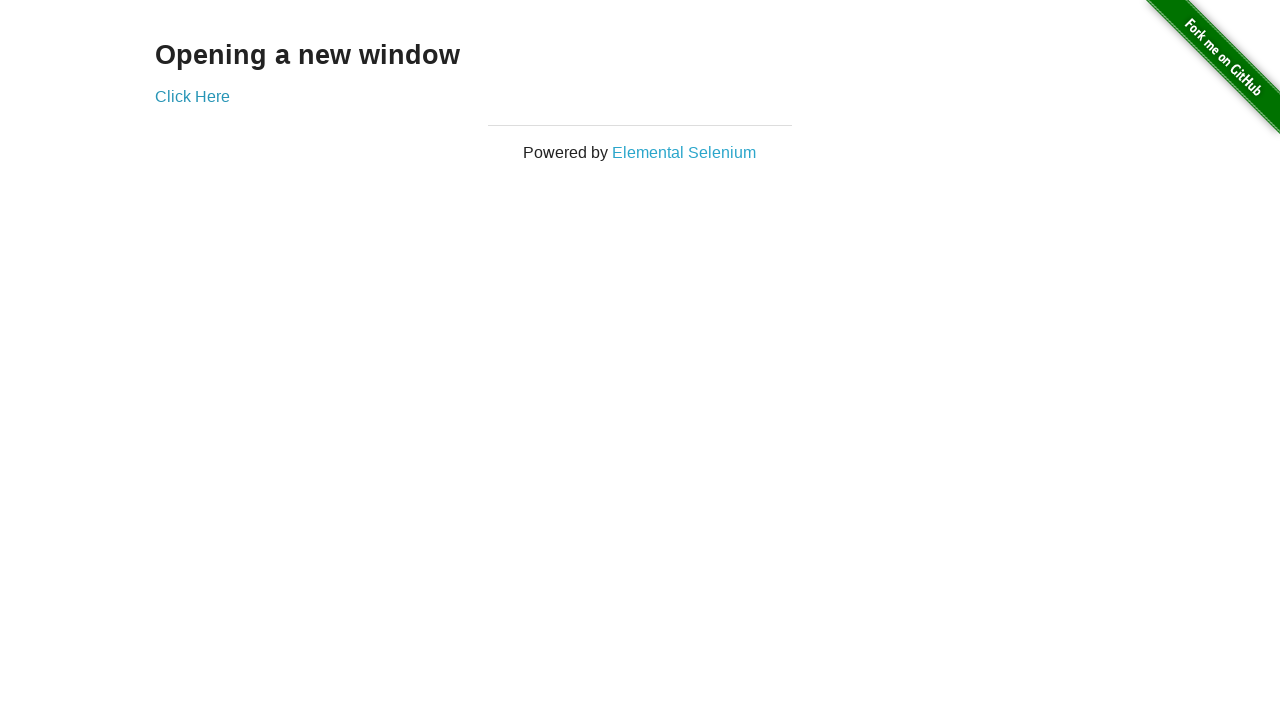

New window/popup opened successfully
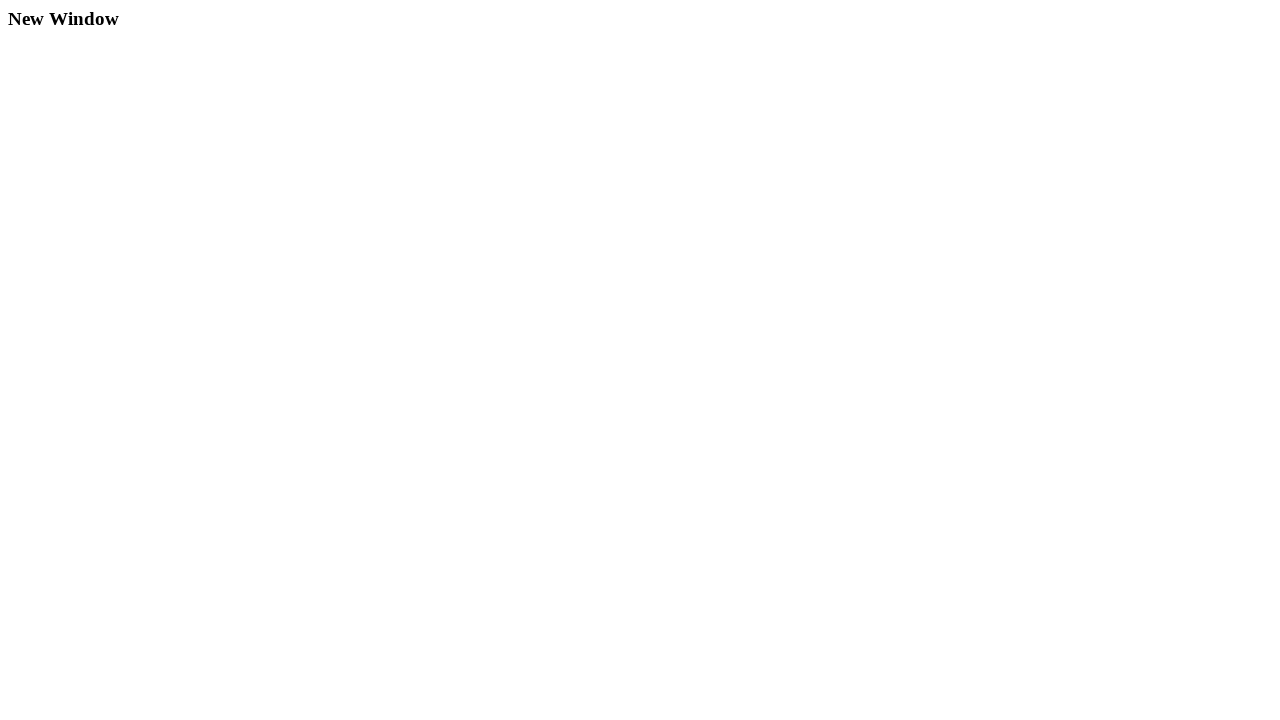

New window content loaded - h3 heading appeared
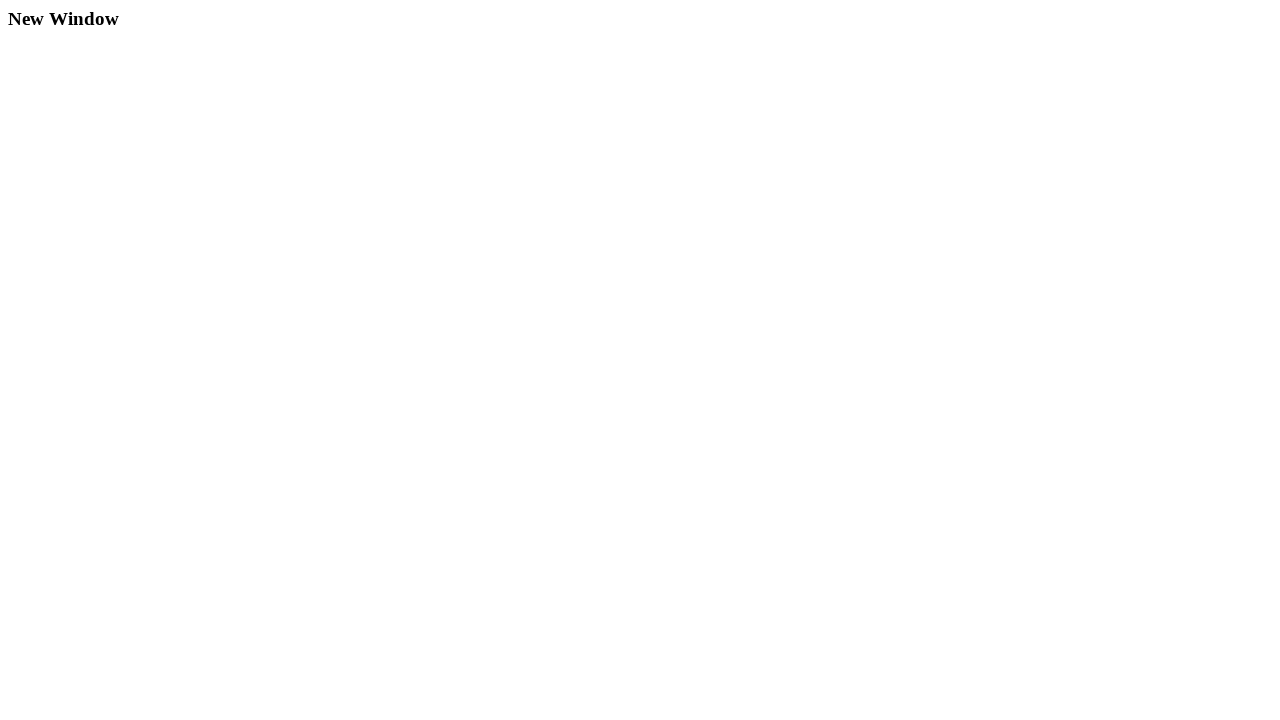

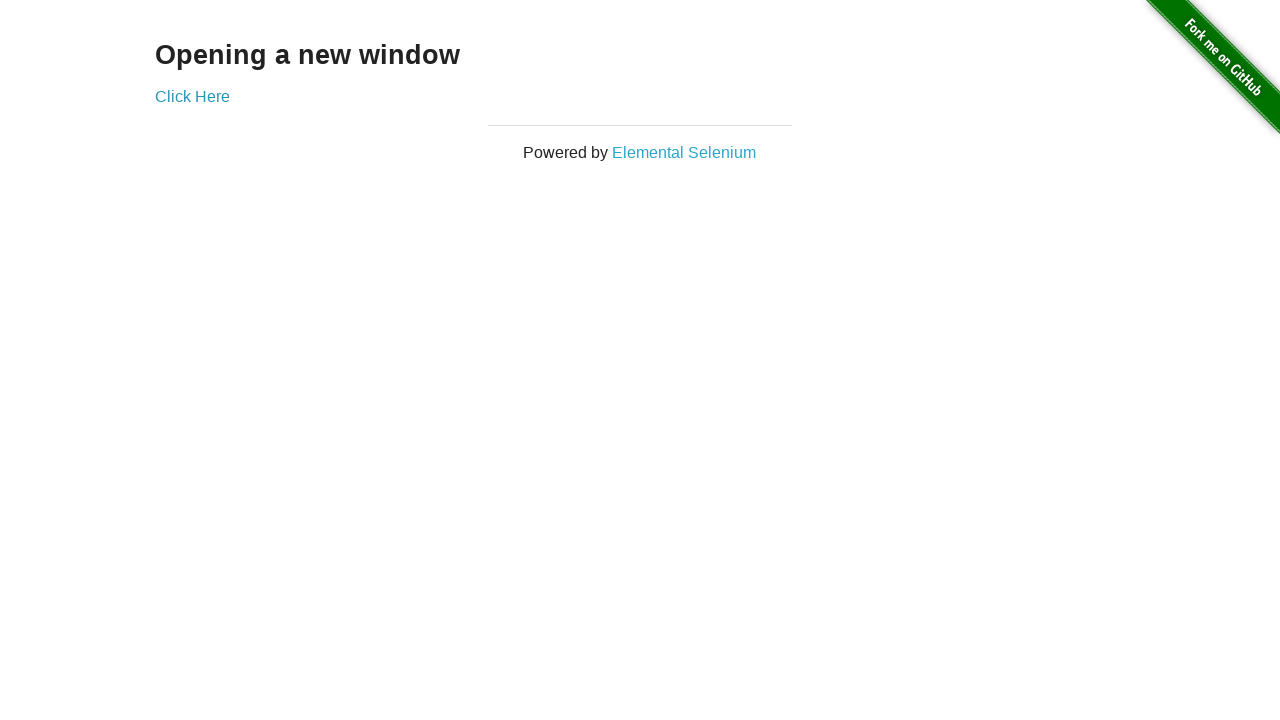